Tests selecting a day from the days of week dropdown by clicking the dropdown button, selecting 'Martes' (Tuesday), and verifying the dropdown closes after selection.

Starting URL: https://thefreerangetester.github.io/sandbox-automation-testing/

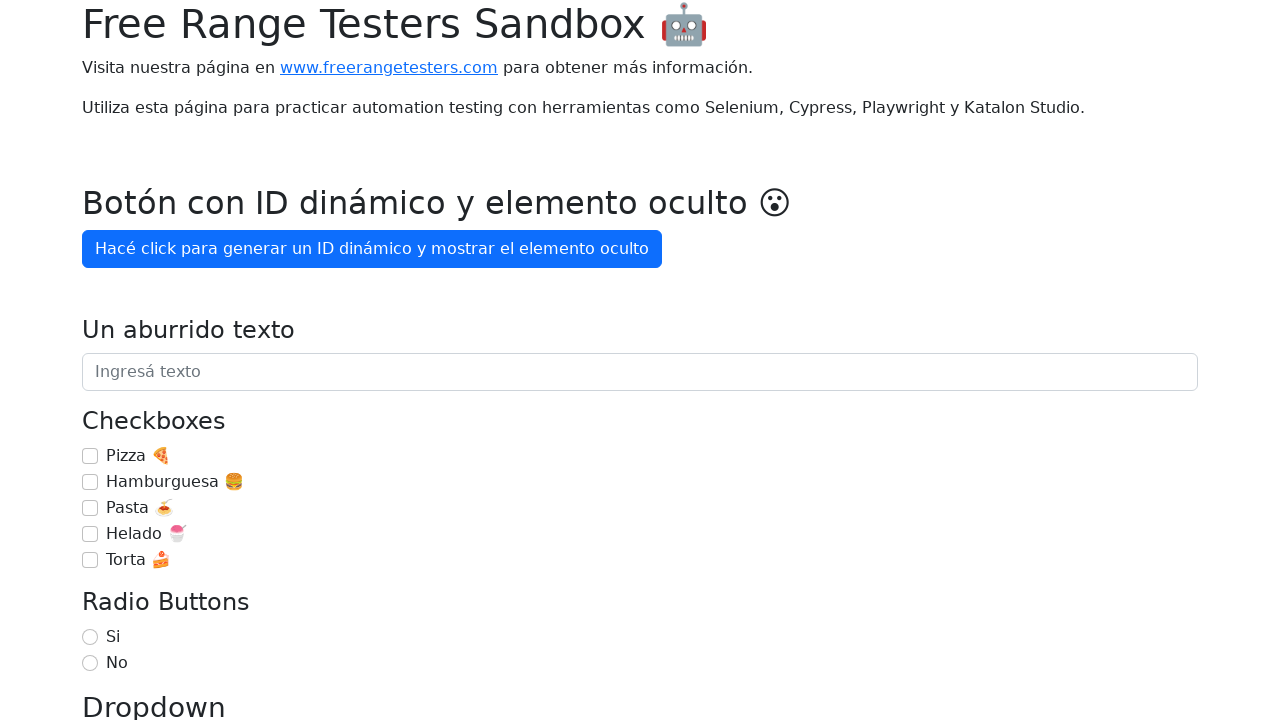

Clicked the 'Día de la semana' dropdown button at (171, 360) on internal:role=button[name="Día de la semana"i]
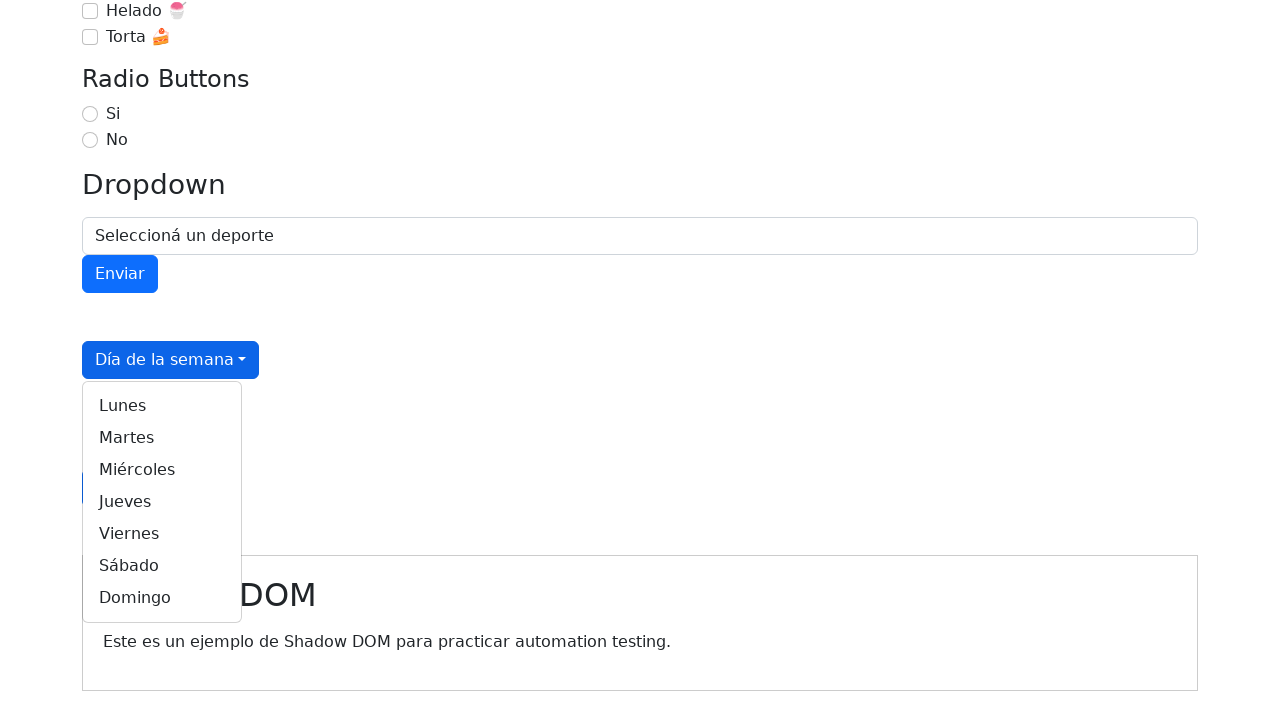

Verified dropdown button is visible
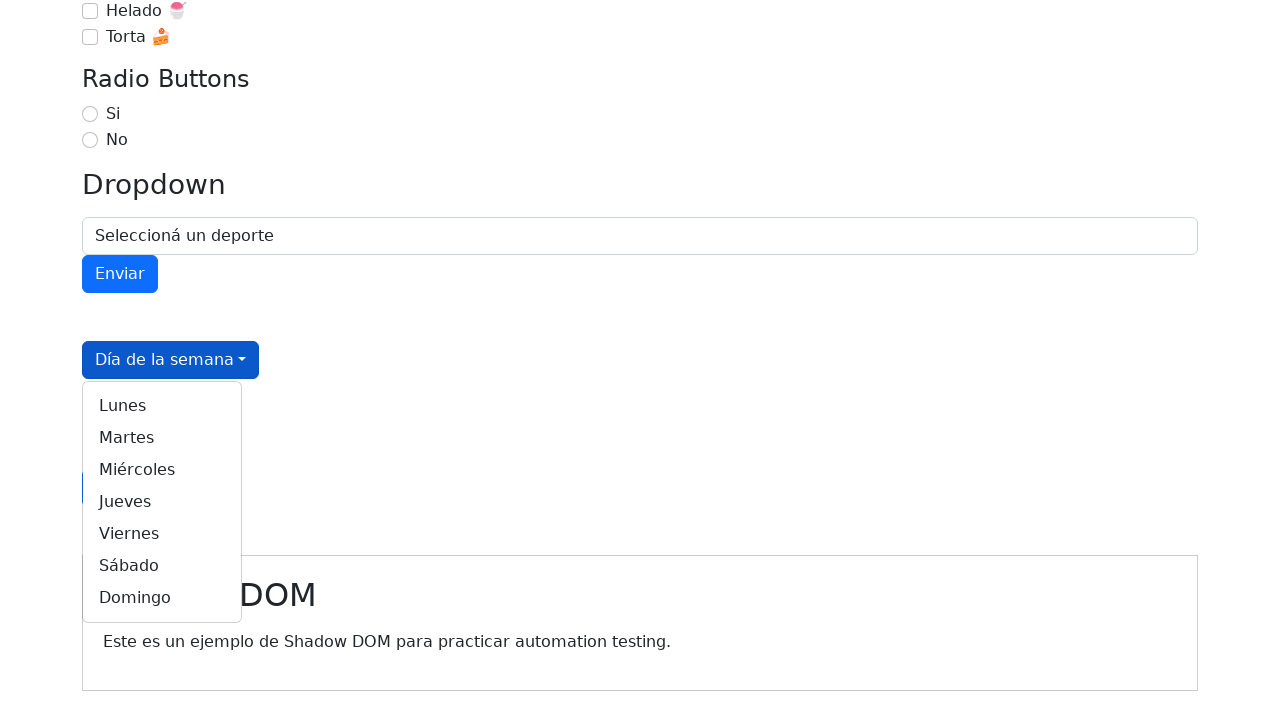

Selected 'Martes' (Tuesday) from the dropdown at (162, 438) on internal:role=link[name="Martes"i]
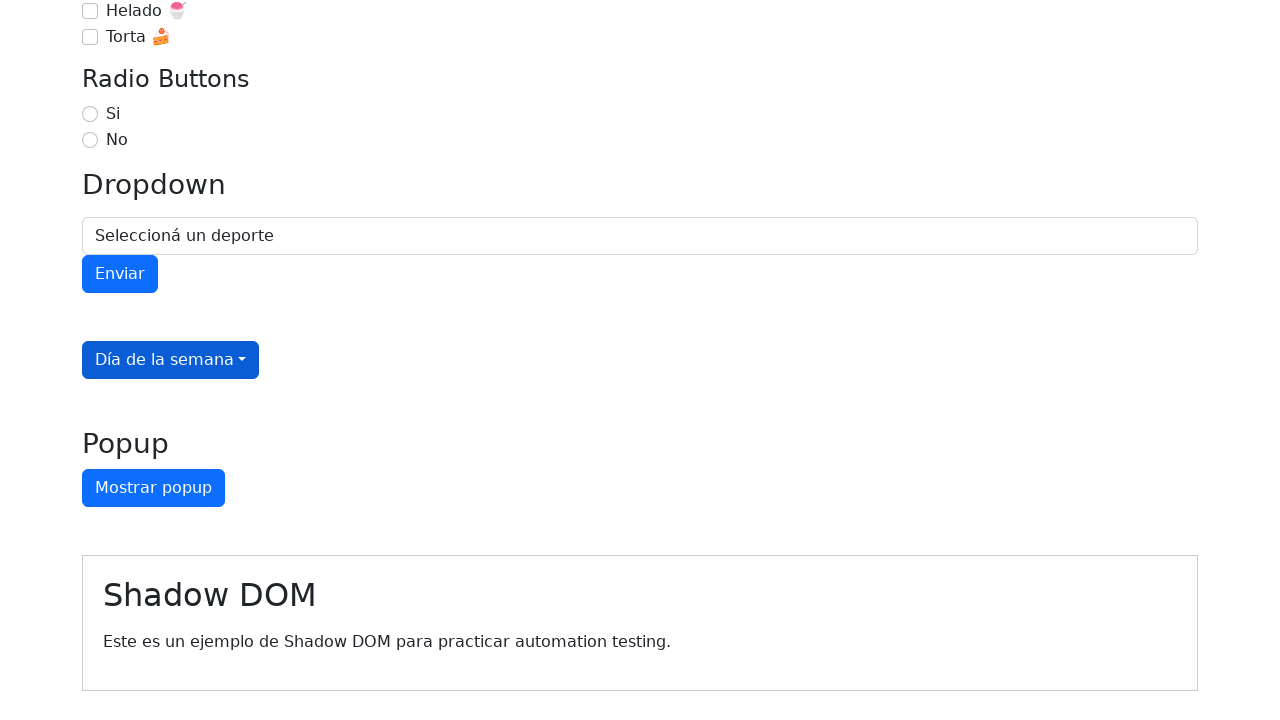

Verified dropdown closed - 'Martes' option is no longer visible
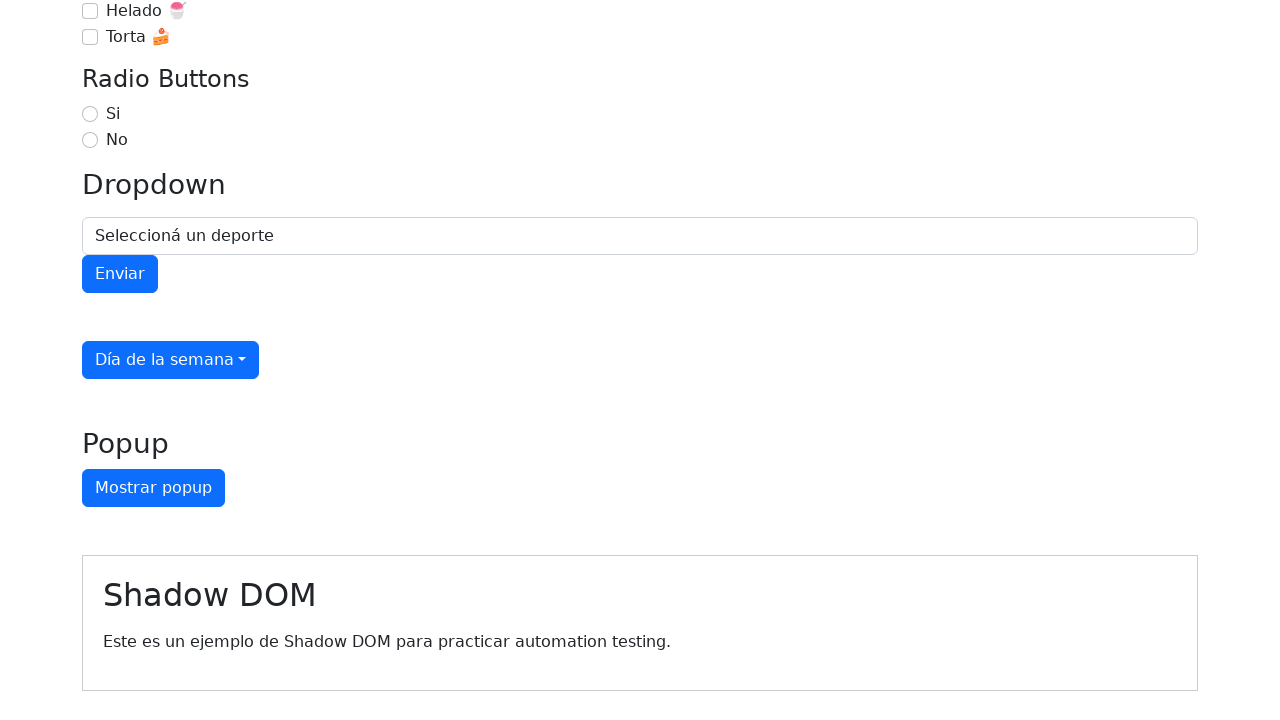

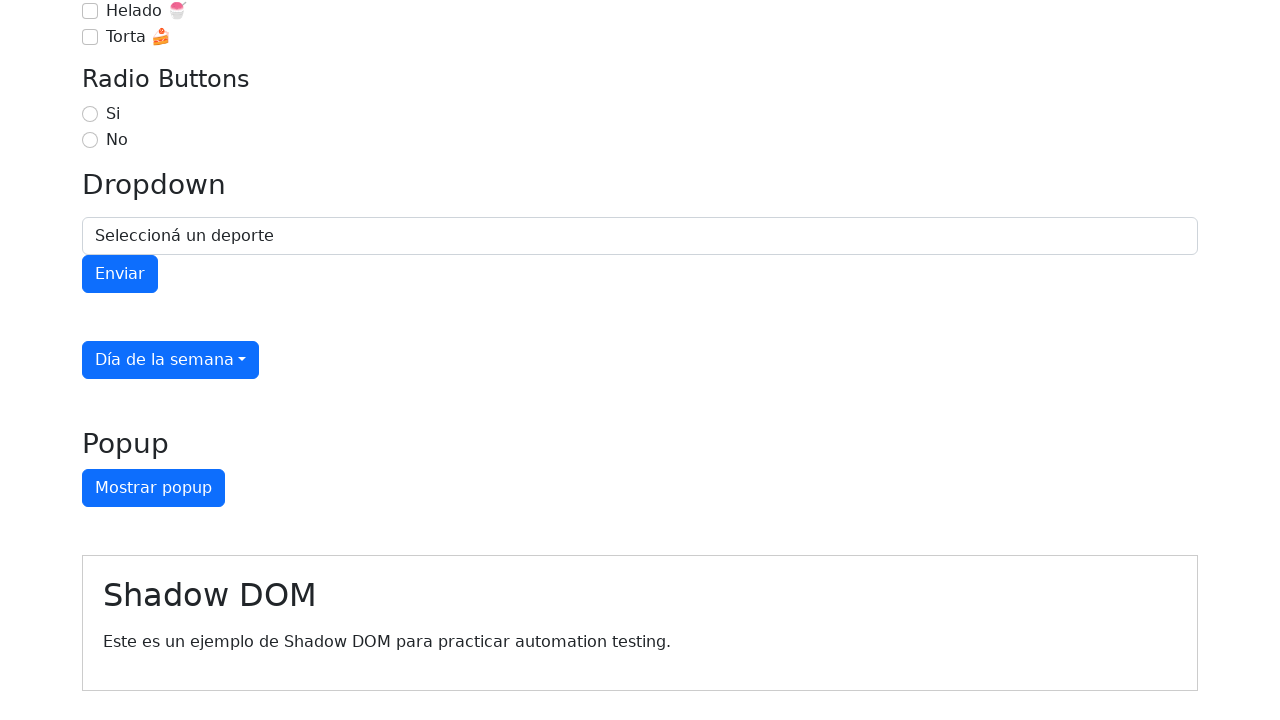